Tests navigation through a multi-level dropdown menu by hovering over course categories and clicking on the Selenium Certification Training option

Starting URL: http://greenstech.in/selenium-course-content.html

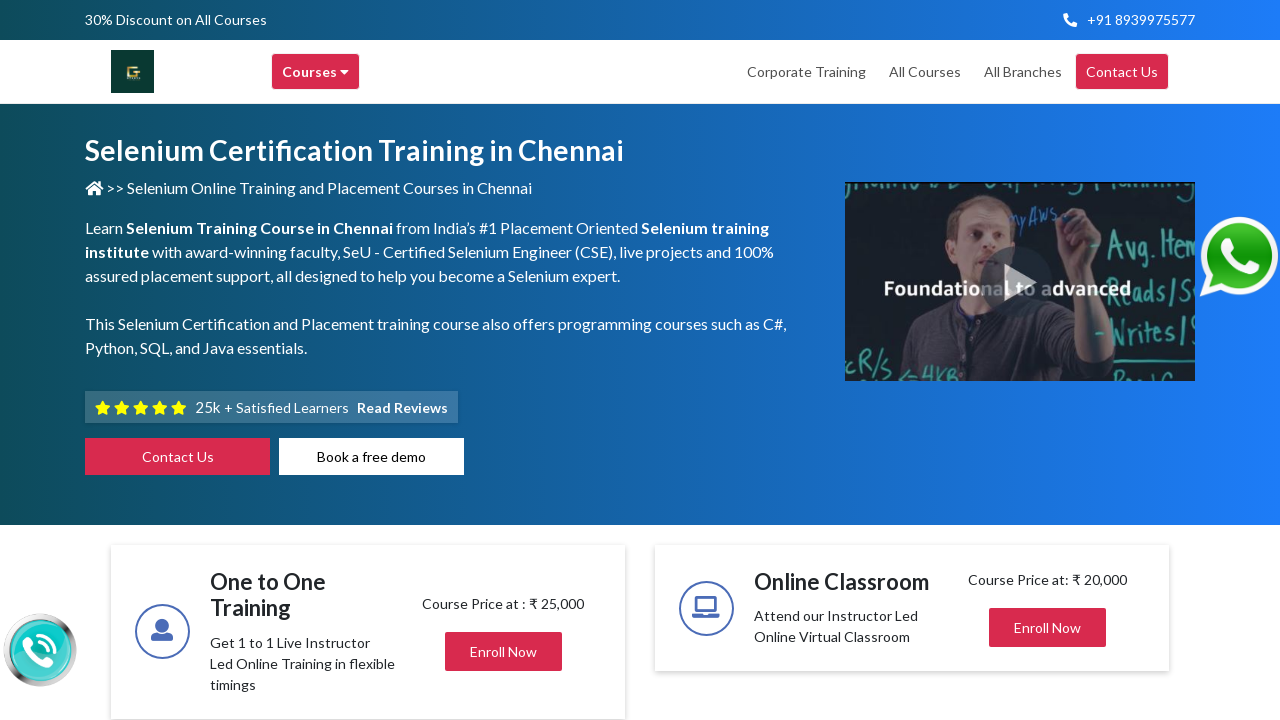

Set viewport size to 1920x1080
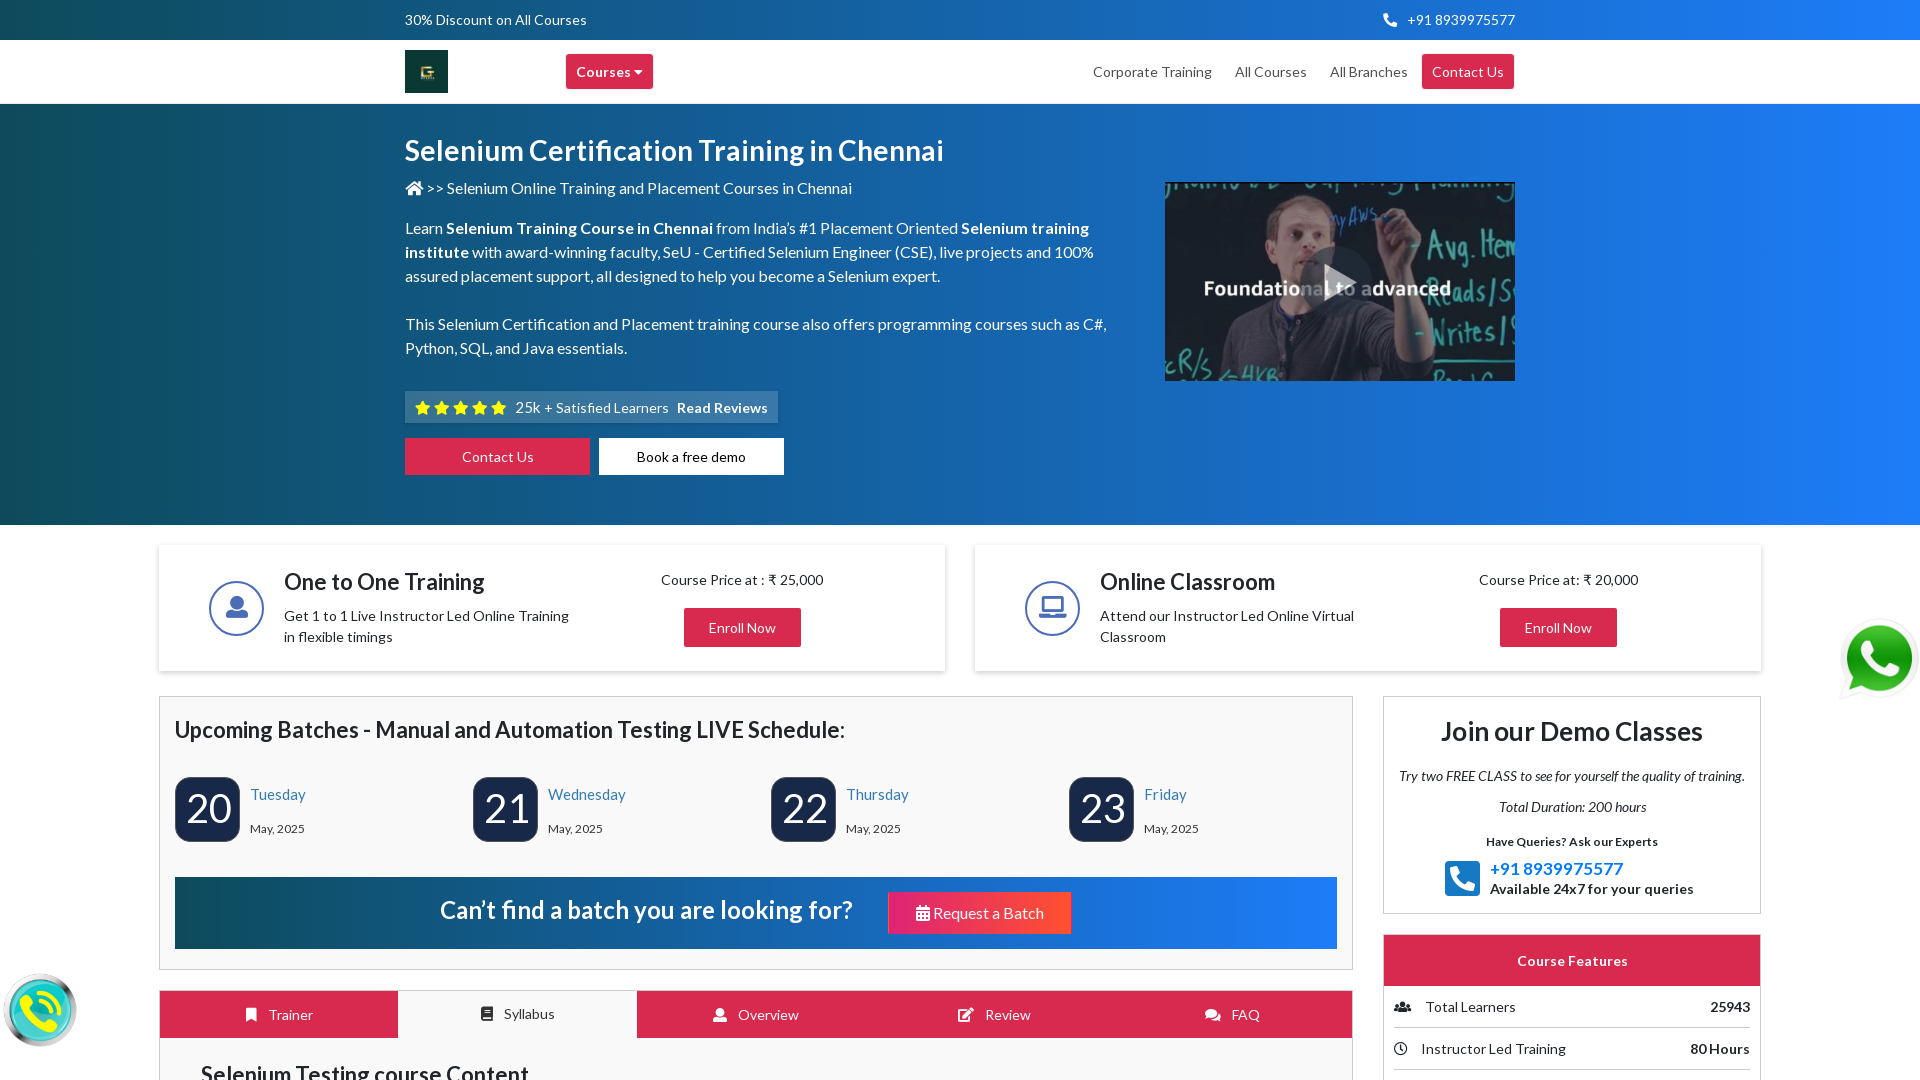

Hovered over course browse header to reveal dropdown menu at (610, 72) on xpath=//div[@class='header-browse-greens']
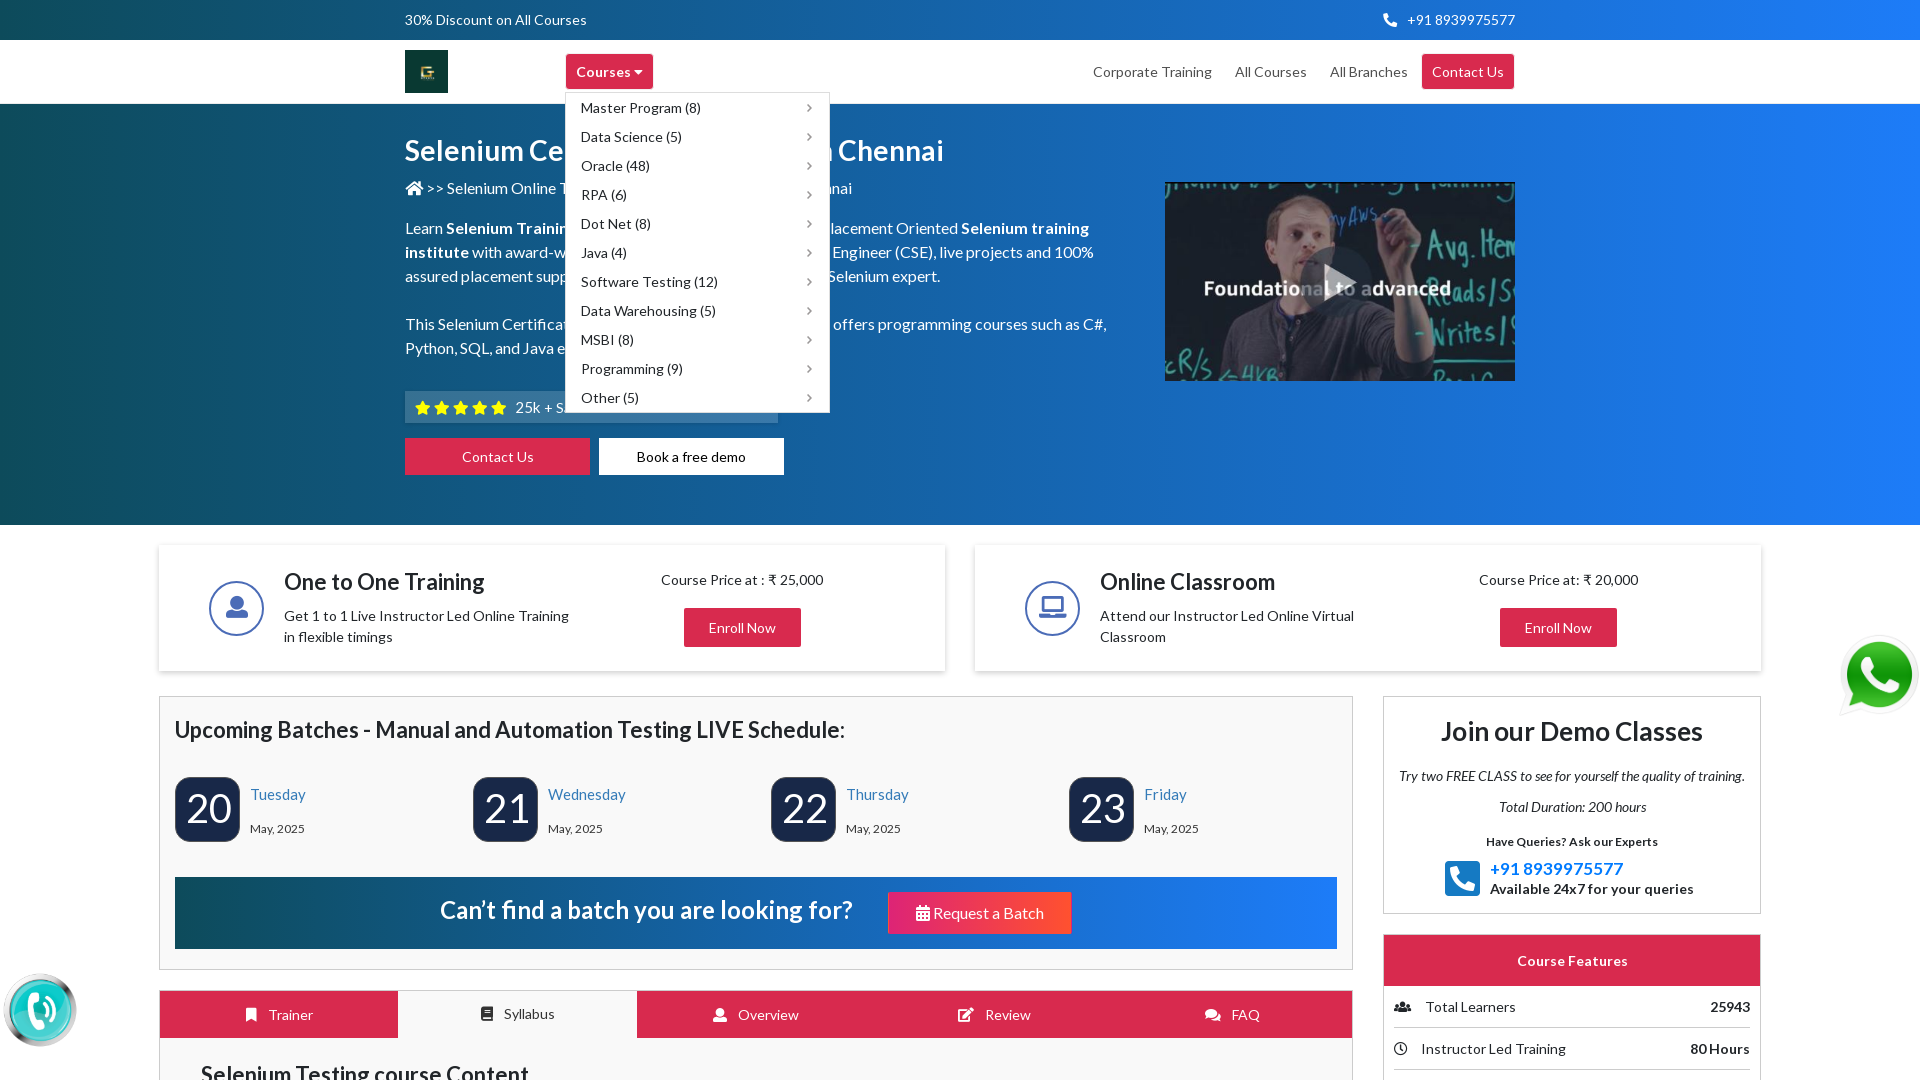

Hovered over Software Testing menu item to reveal submenu at (650, 282) on xpath=//span[text()='Software Testing (12)']
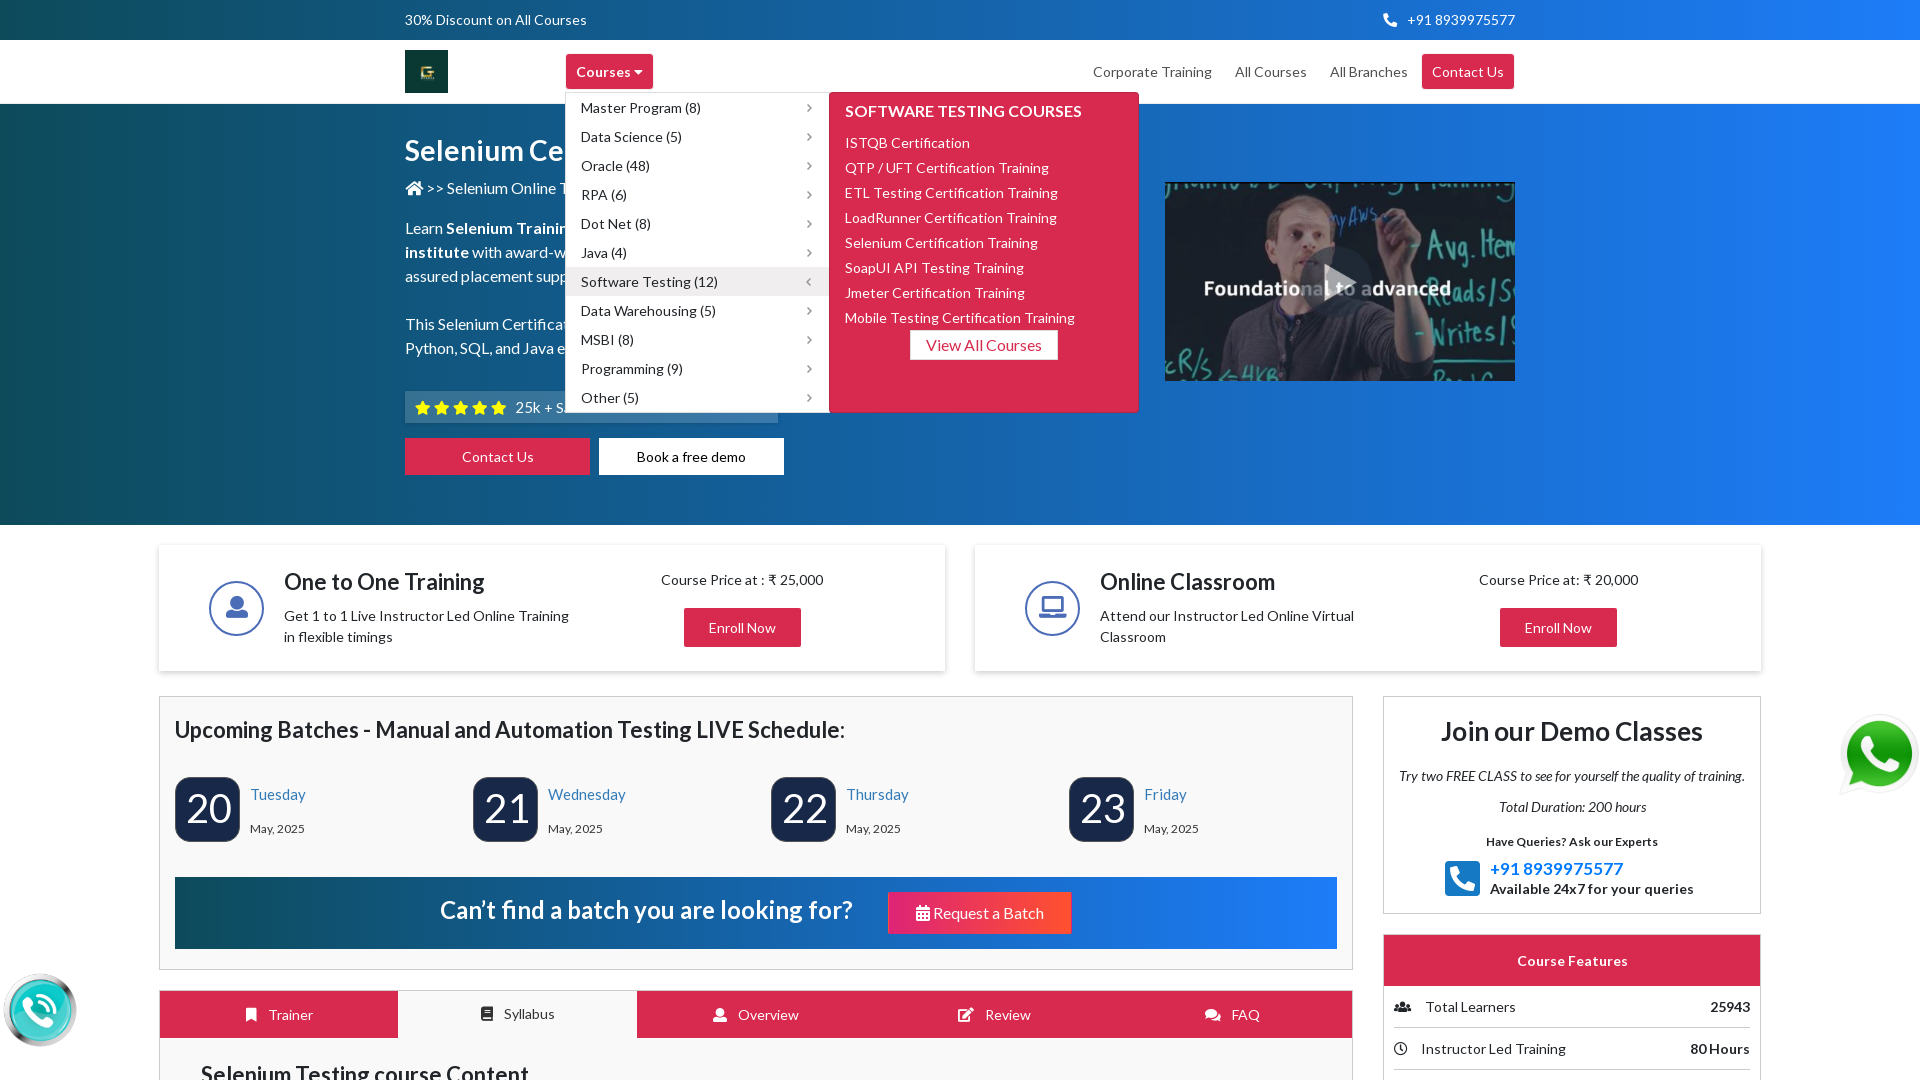

Clicked on Selenium Certification Training option at (942, 242) on xpath=//span[text()='Selenium Certification Training']
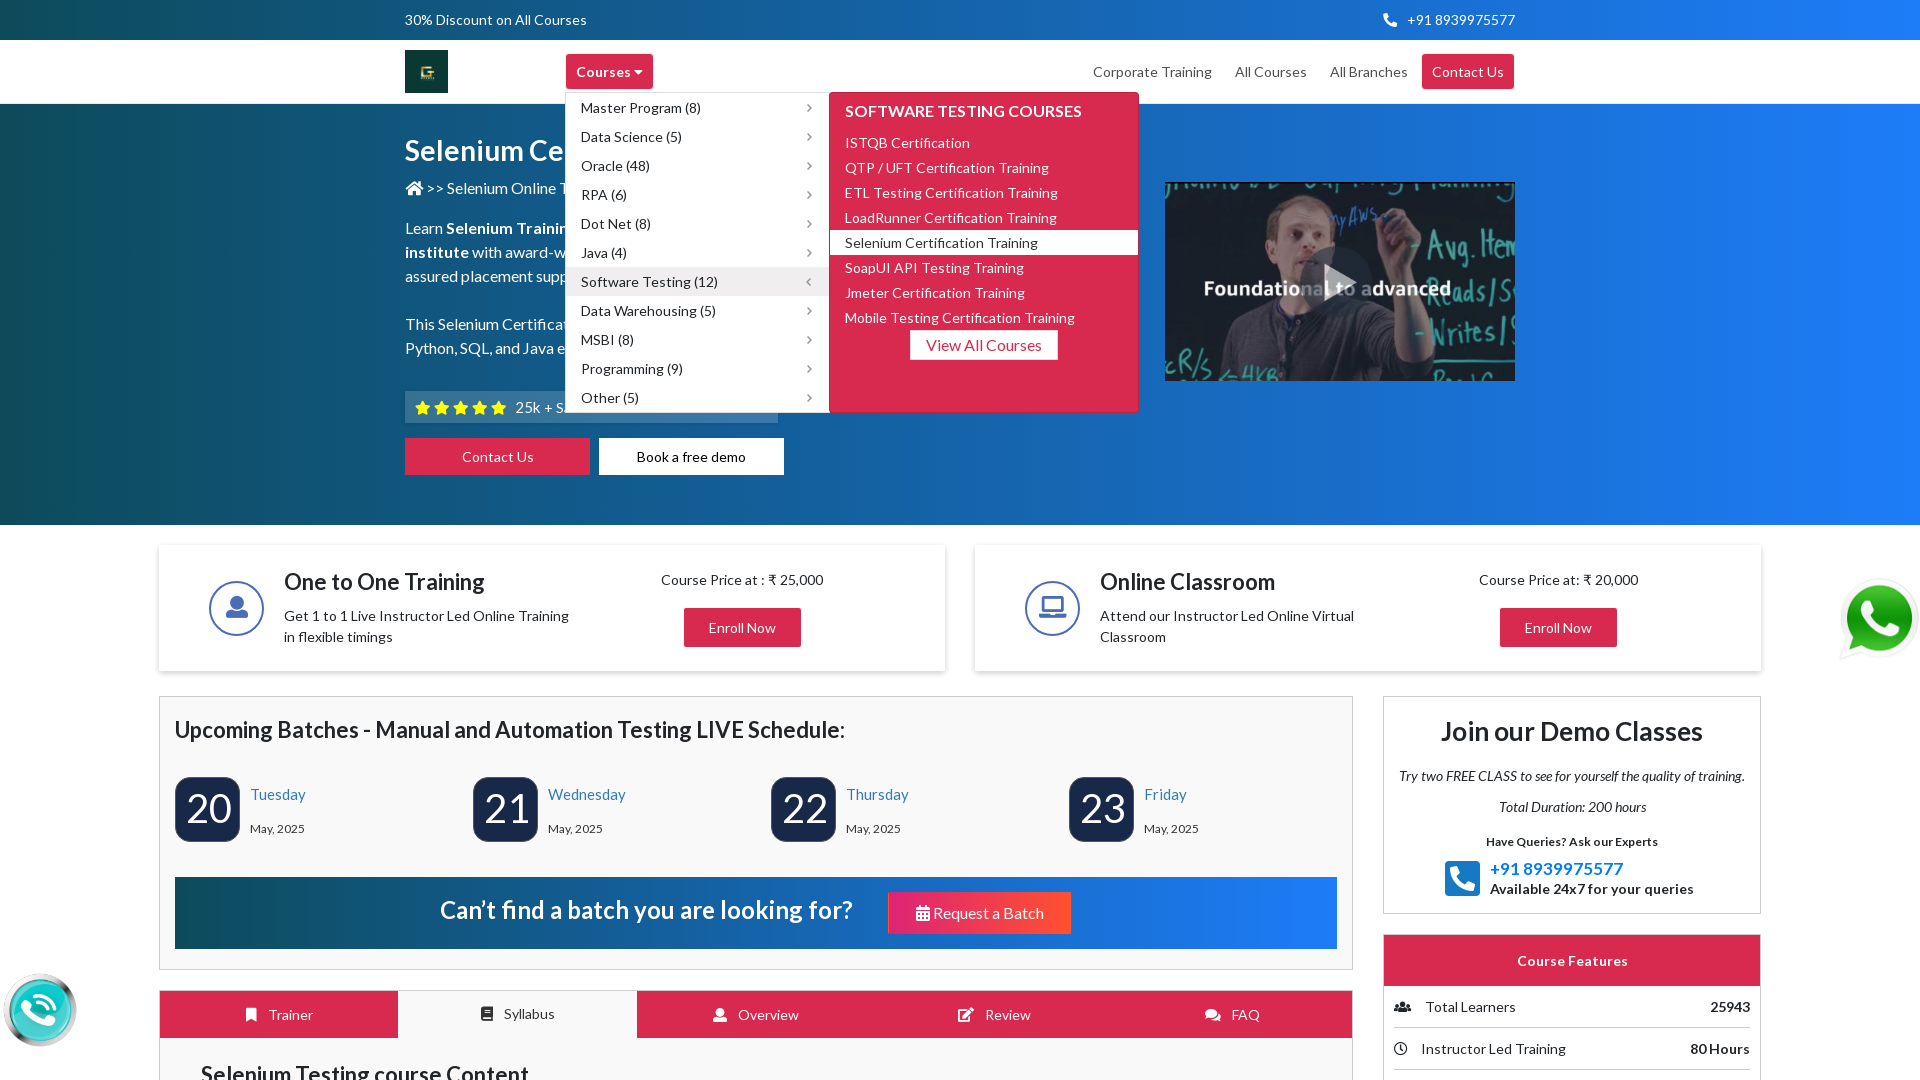

Waited for page load to complete after clicking Selenium Certification Training
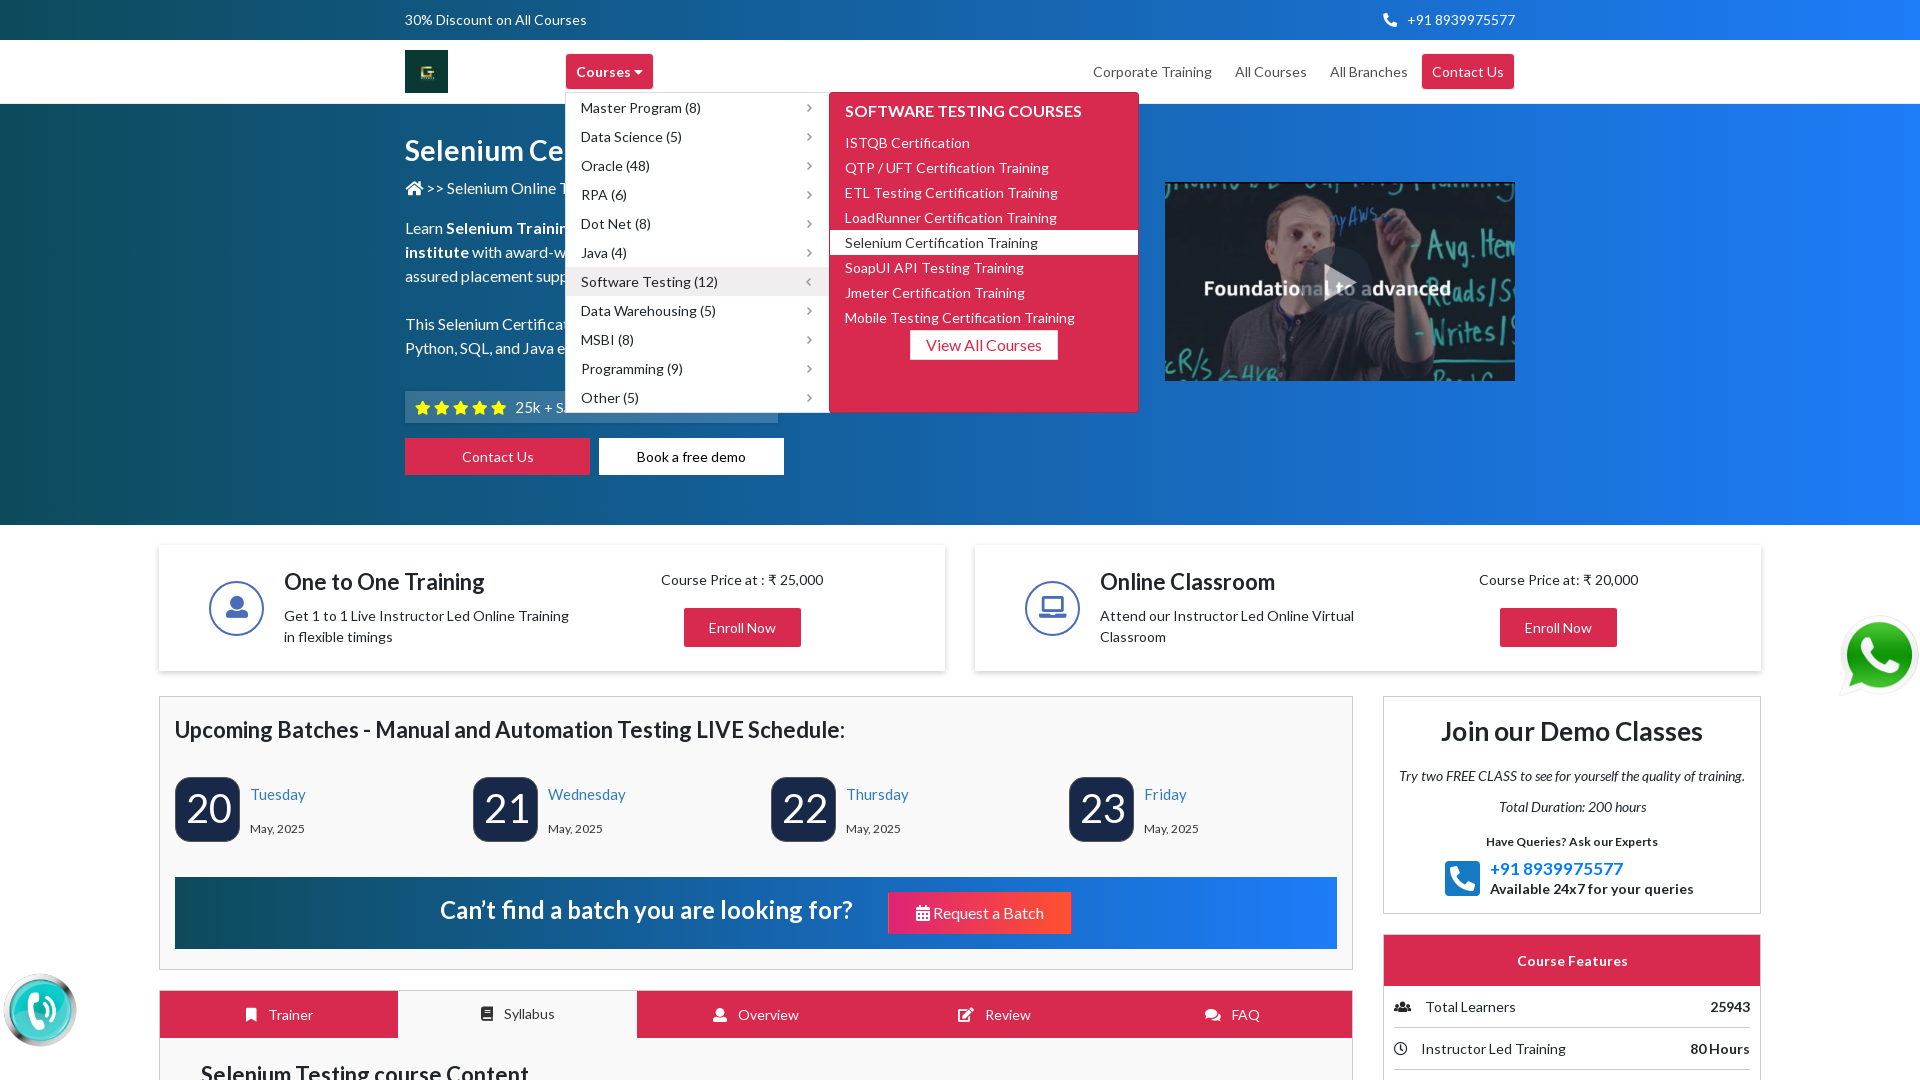

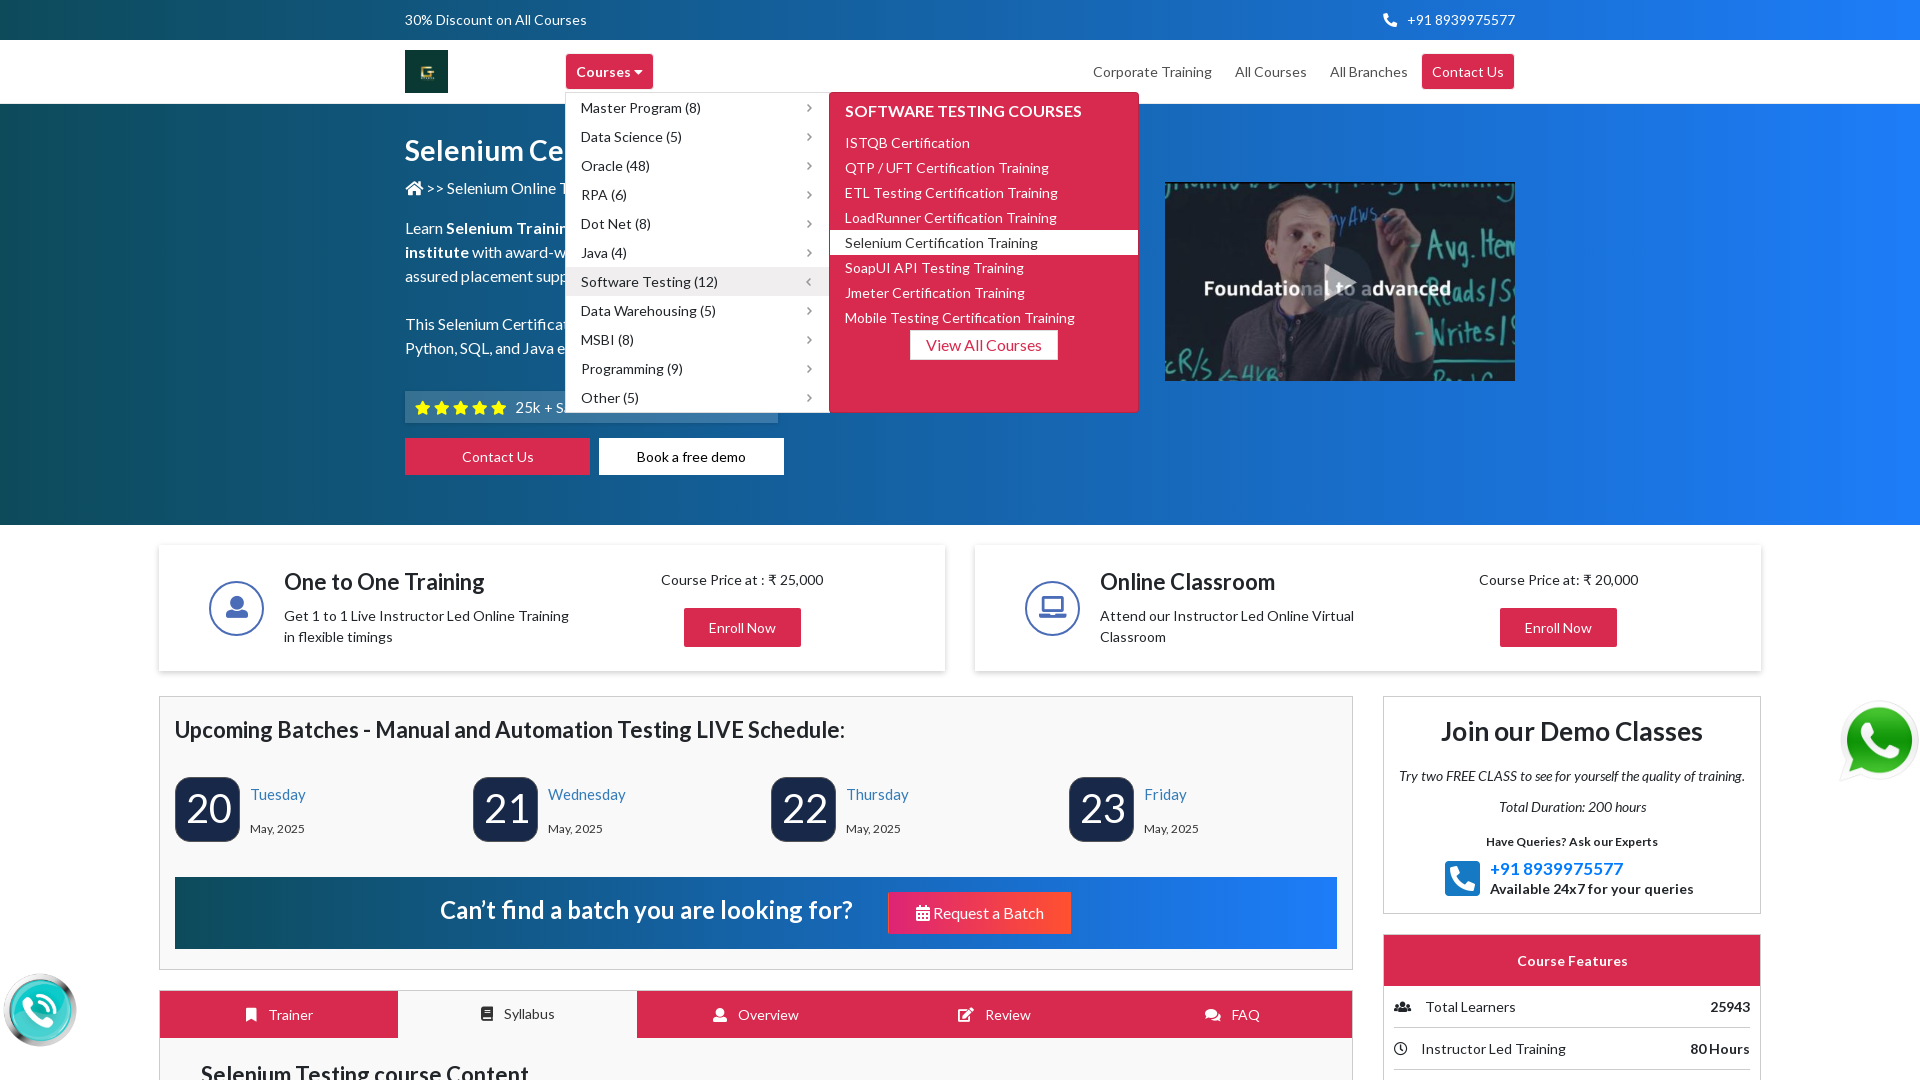